Tests newsletter subscription form by entering an email and clicking submit

Starting URL: https://chadd.org/for-adults/overview/

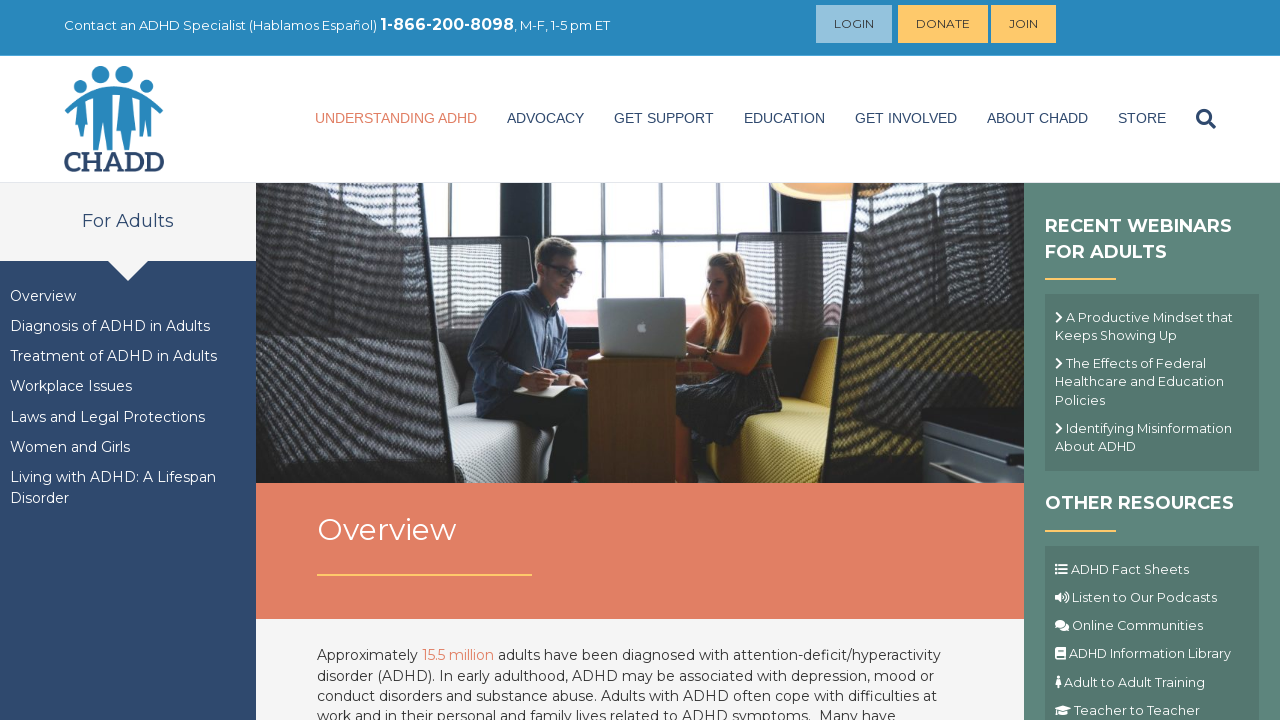

Entered email 'testuser742@example.com' in newsletter subscription field on input[name='EMAIL']
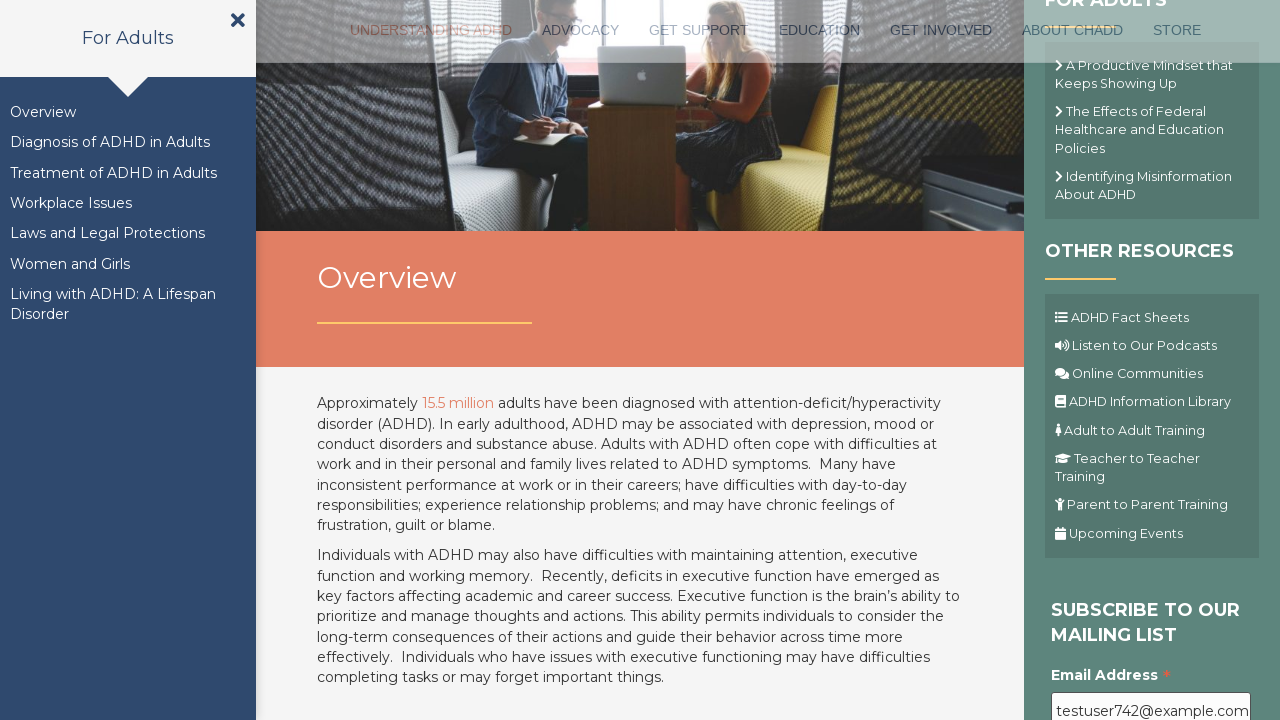

Clicked subscribe button to submit newsletter form at (1111, 361) on .button
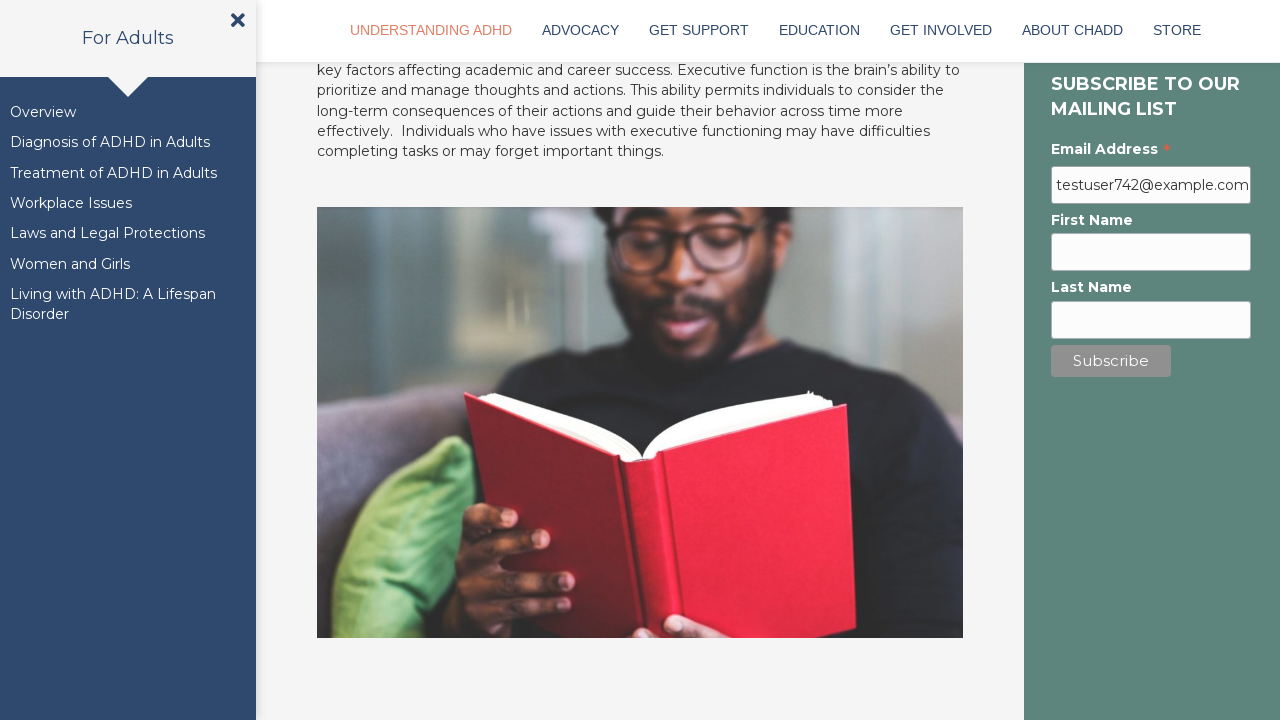

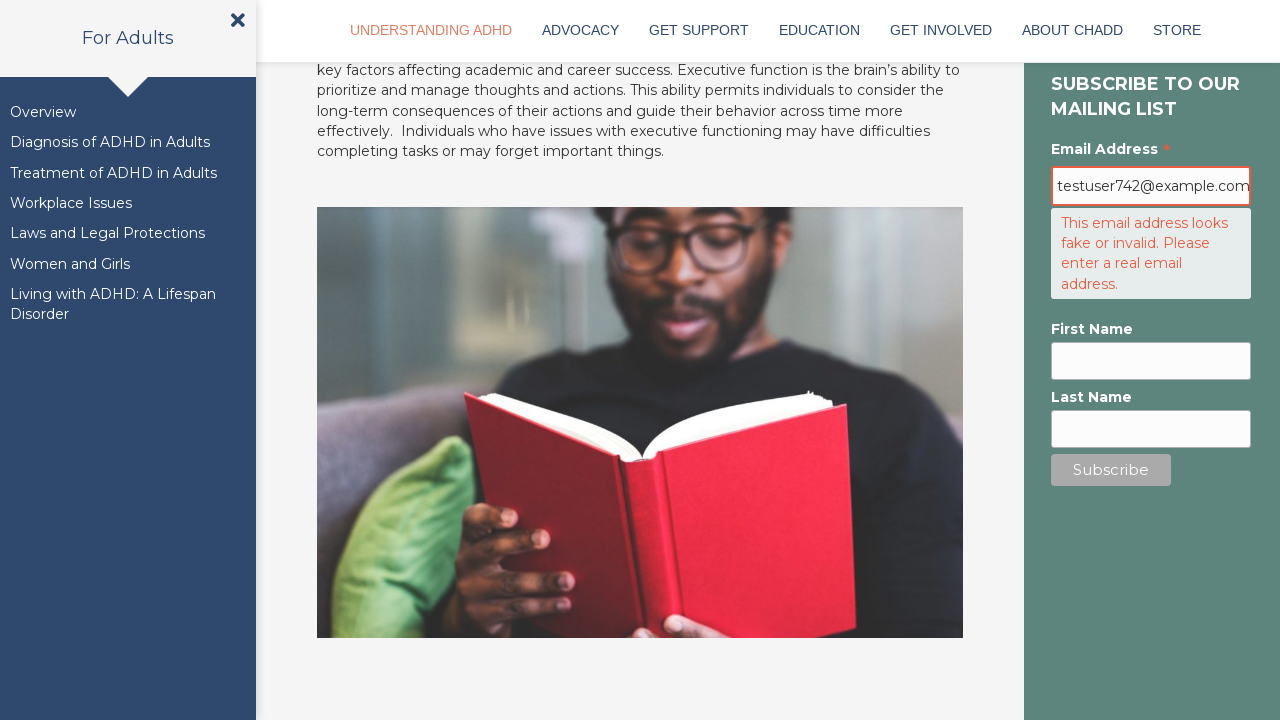